Navigates to the Noon.com UAE homepage and verifies the page loads by checking the page title.

Starting URL: https://www.noon.com/uae-en/

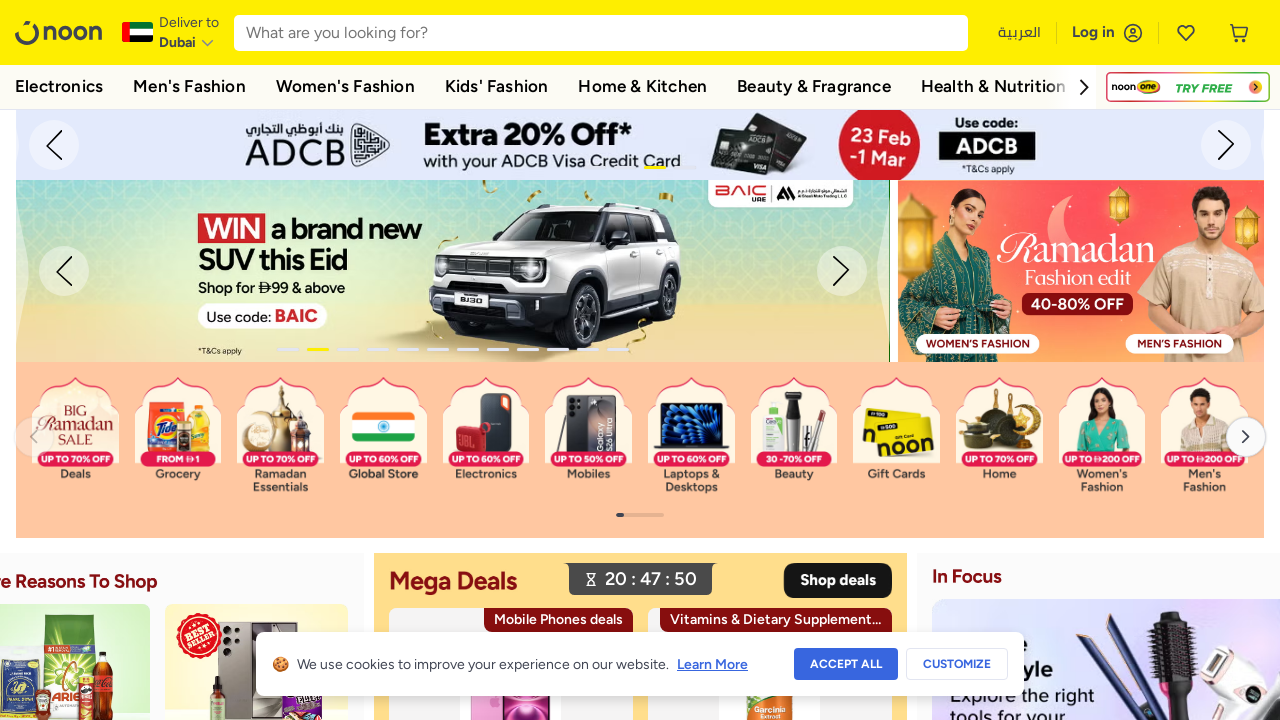

Waited for page to reach domcontentloaded state
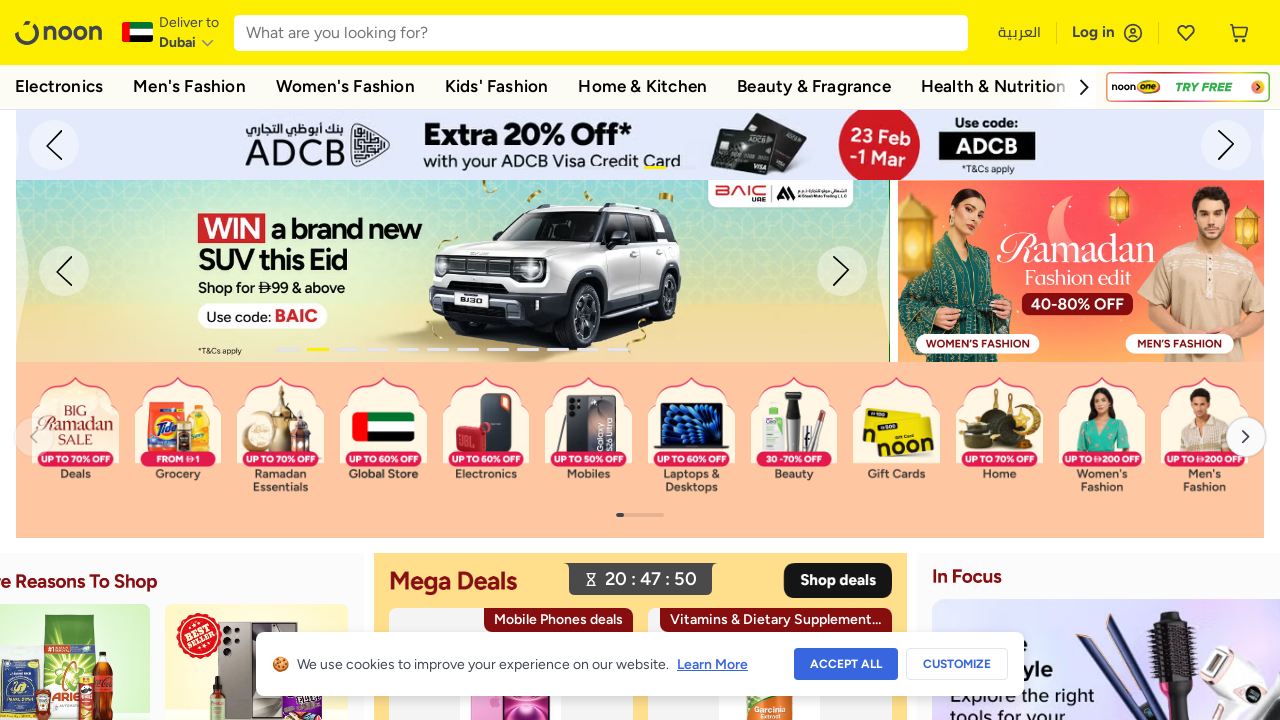

Verified page title is present and non-empty
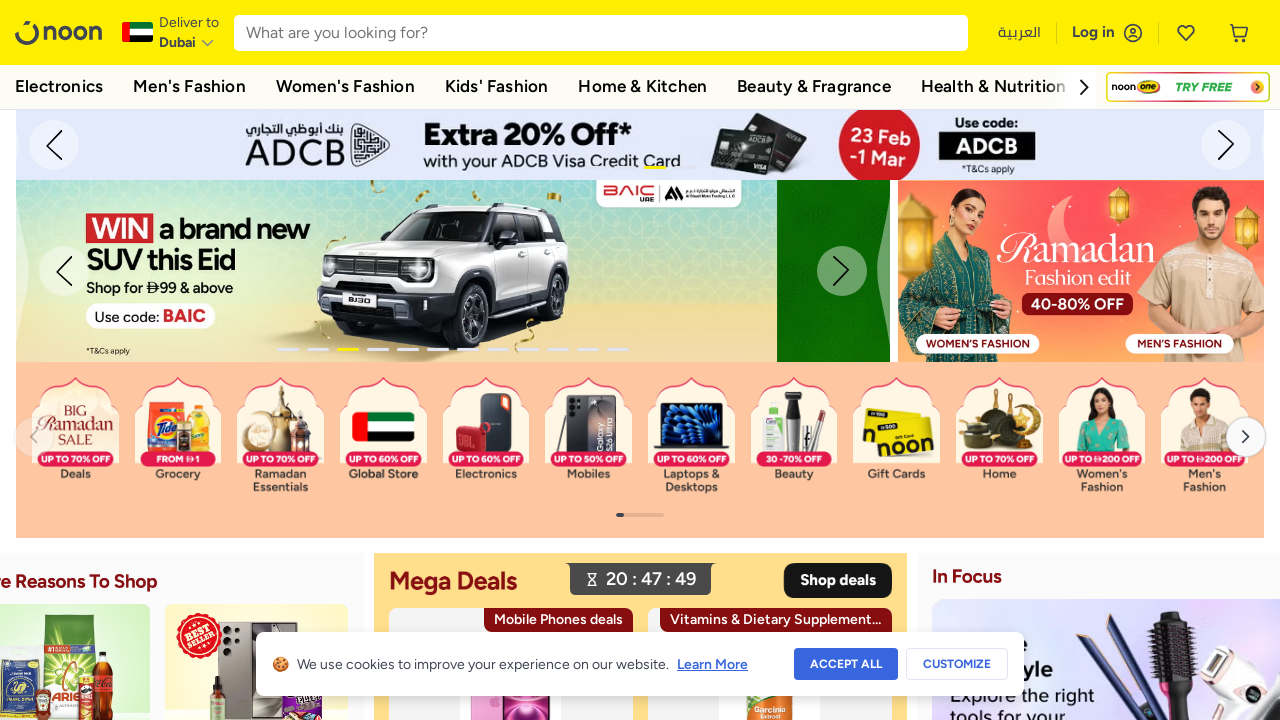

Retrieved page title: noon Online Shopping UAE - Electronics, Mobiles, Fashion, Appliances & More
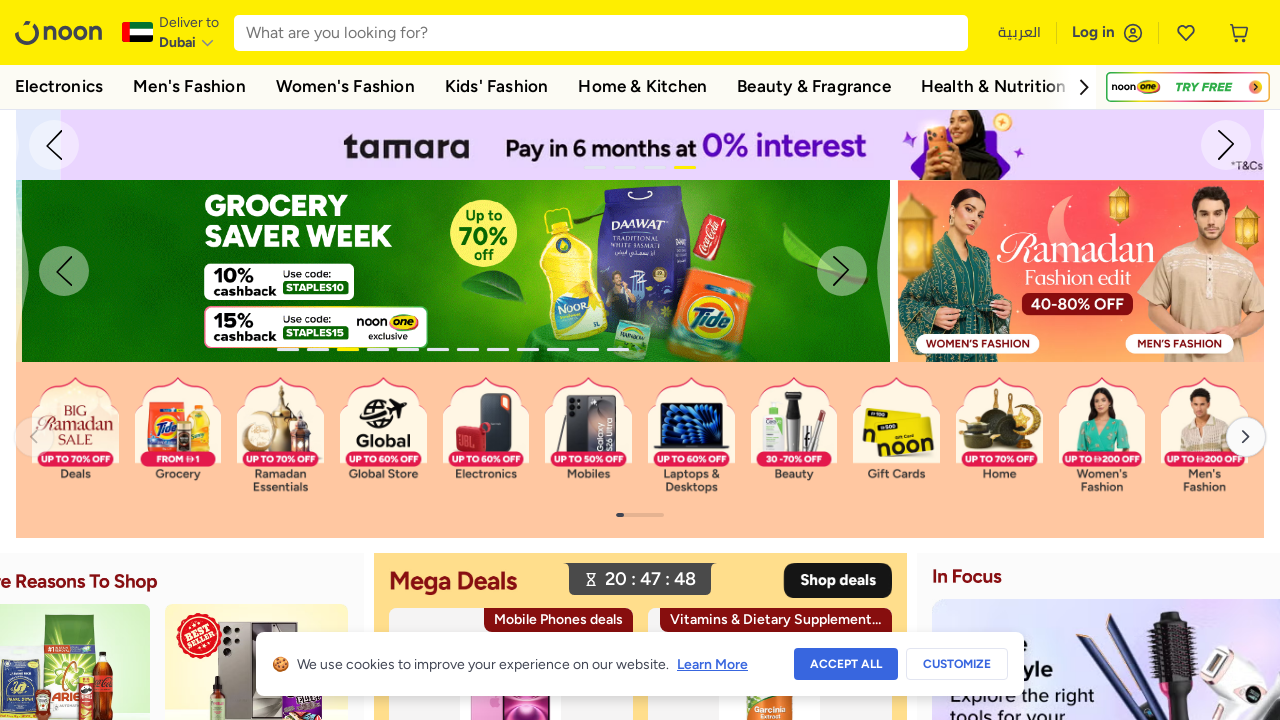

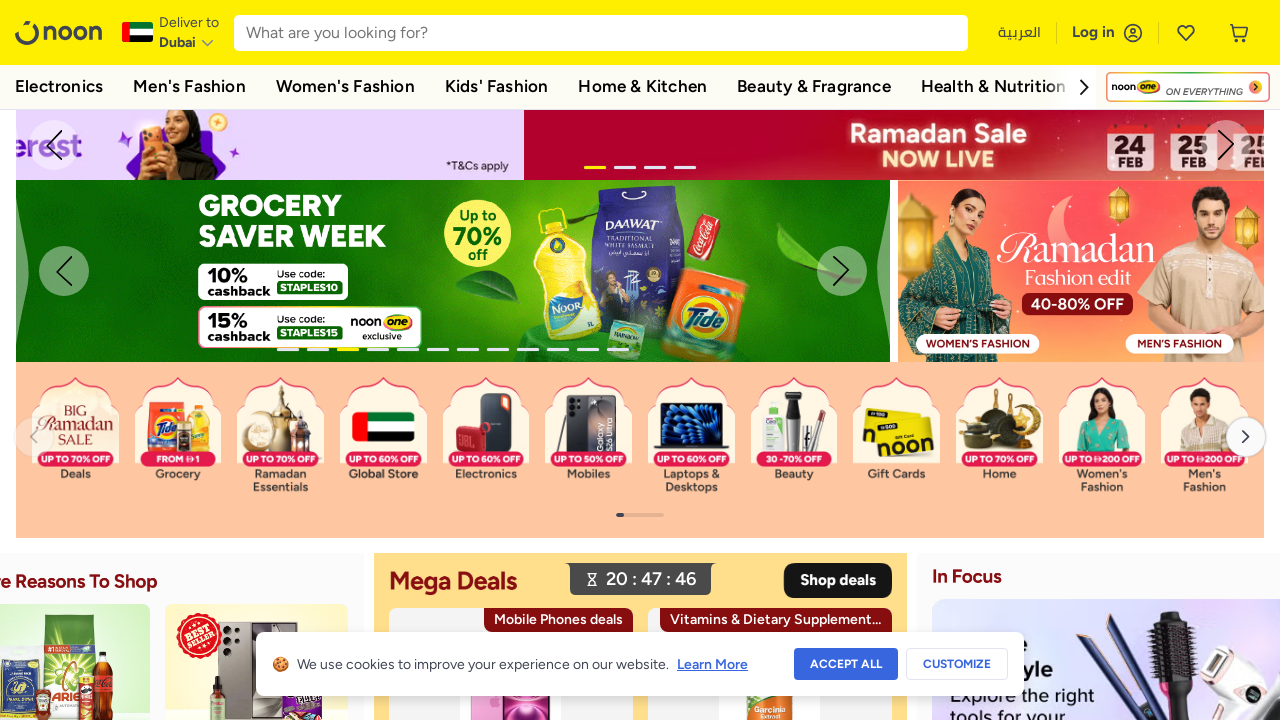